Tests registration form validation when password is too short (less than 6 characters)

Starting URL: https://alada.vn/tai-khoan/dang-ky.html

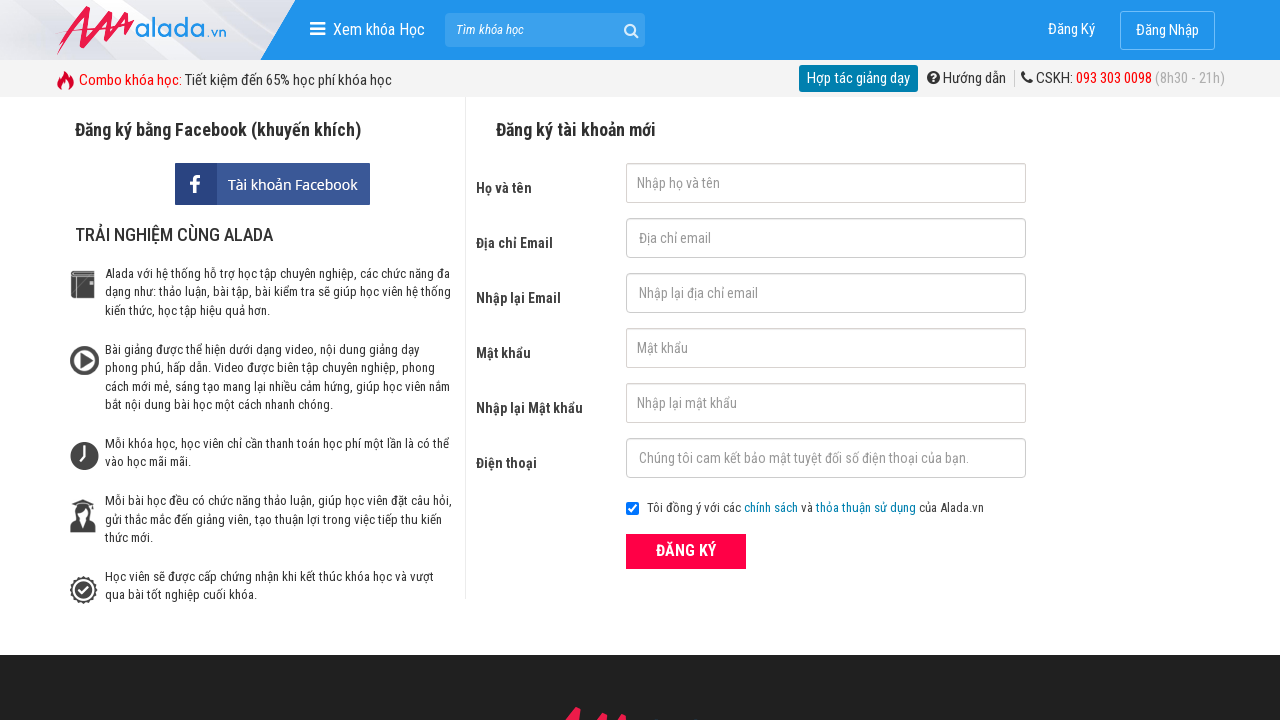

Filled first name field with 'Joe bin' on #txtFirstname
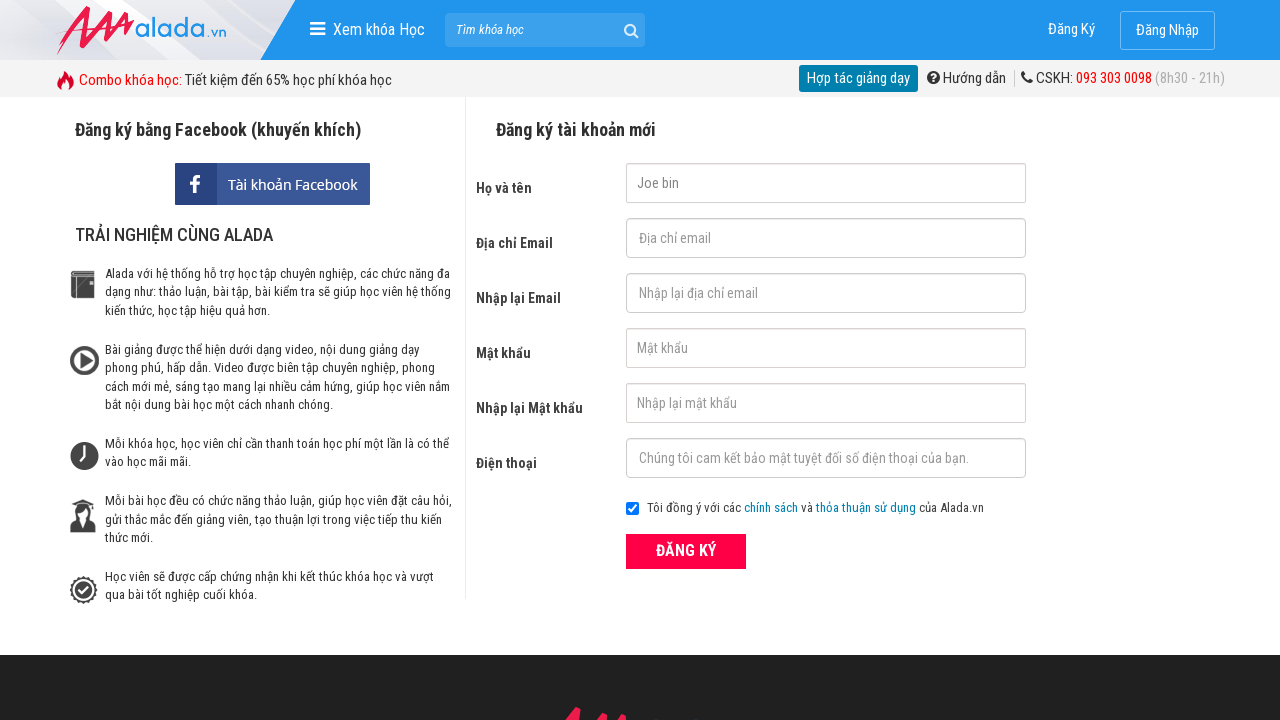

Filled email field with 'joebin@gmail.com' on #txtEmail
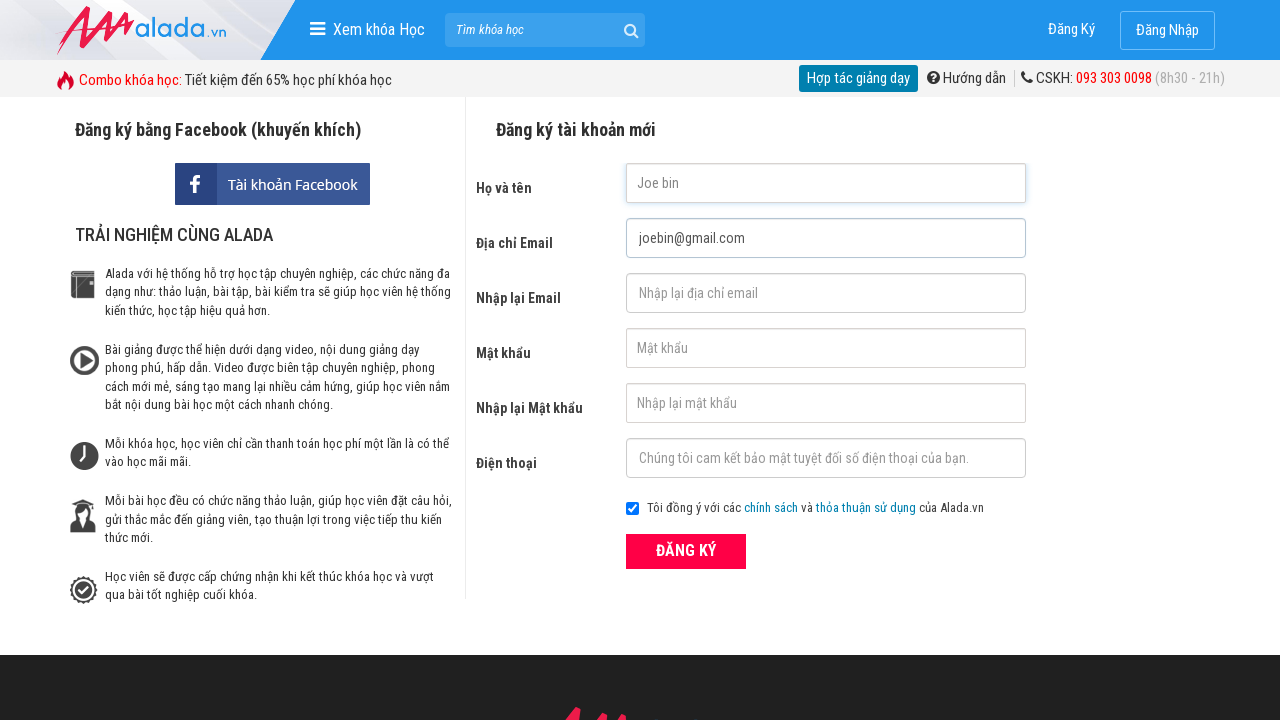

Filled confirm email field with 'joebin@gmail.com' on #txtCEmail
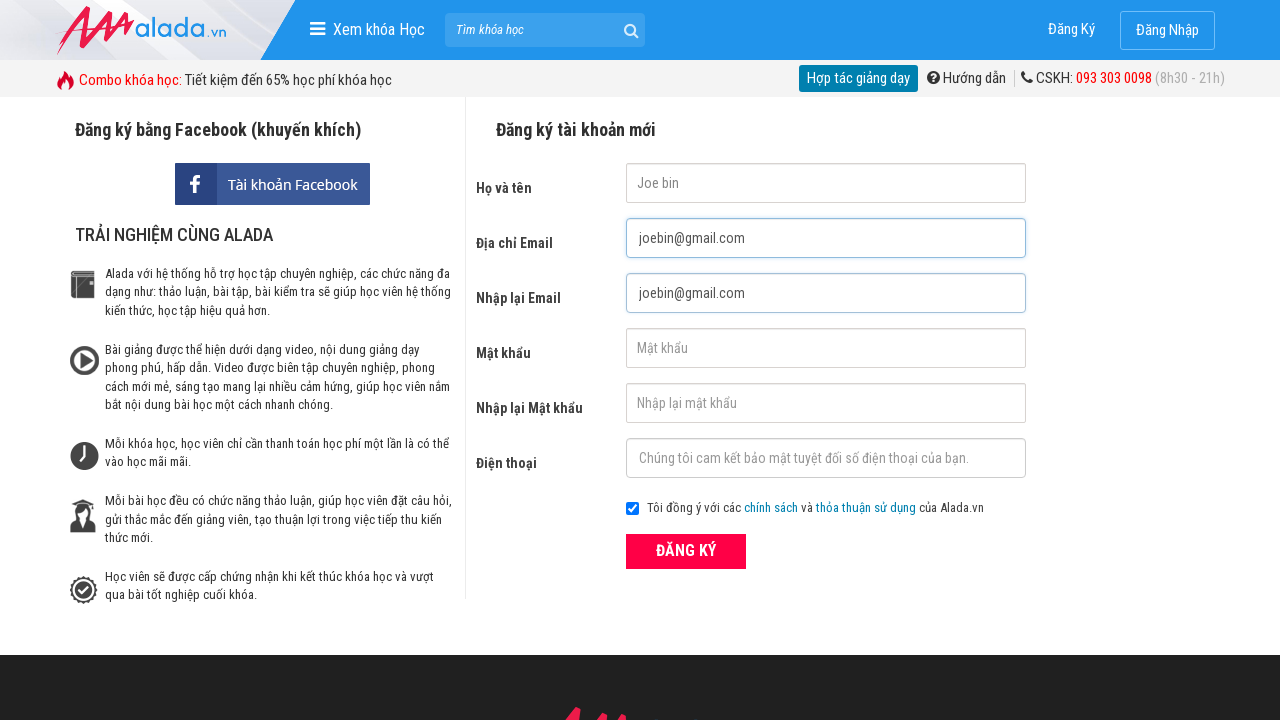

Filled password field with short password '123' (less than 6 characters) on #txtPassword
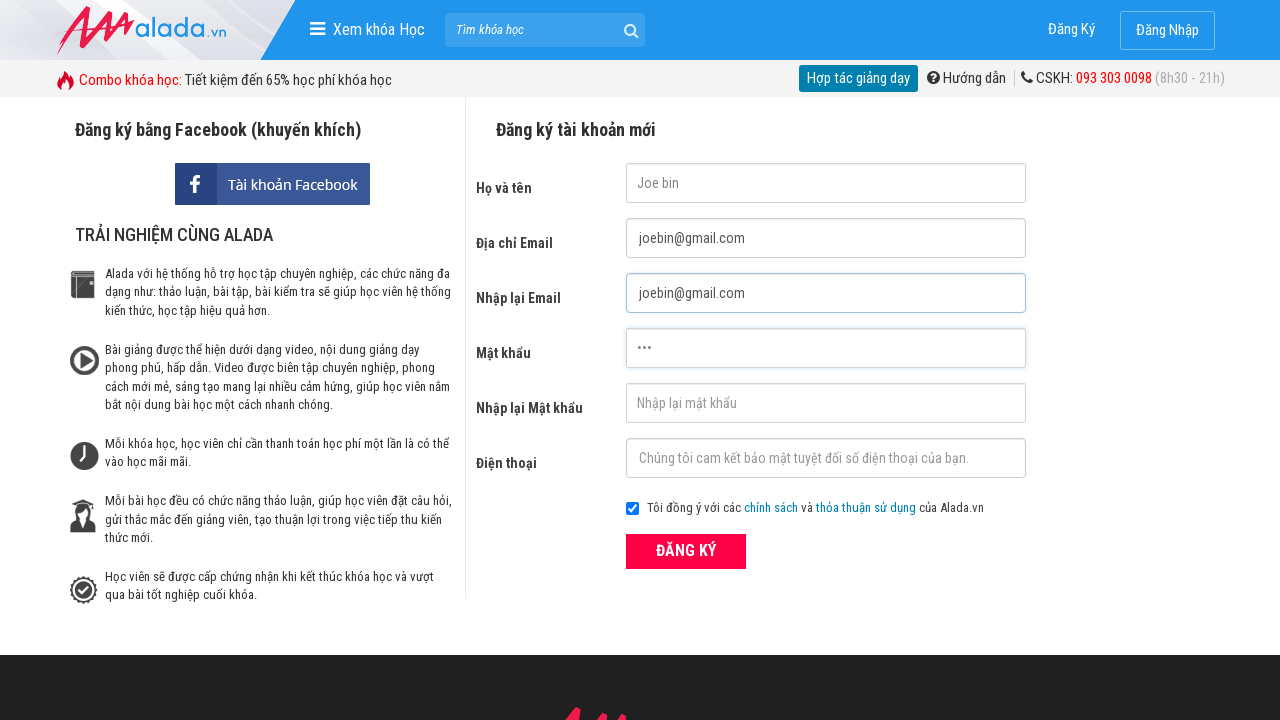

Filled confirm password field with '123' on #txtCPassword
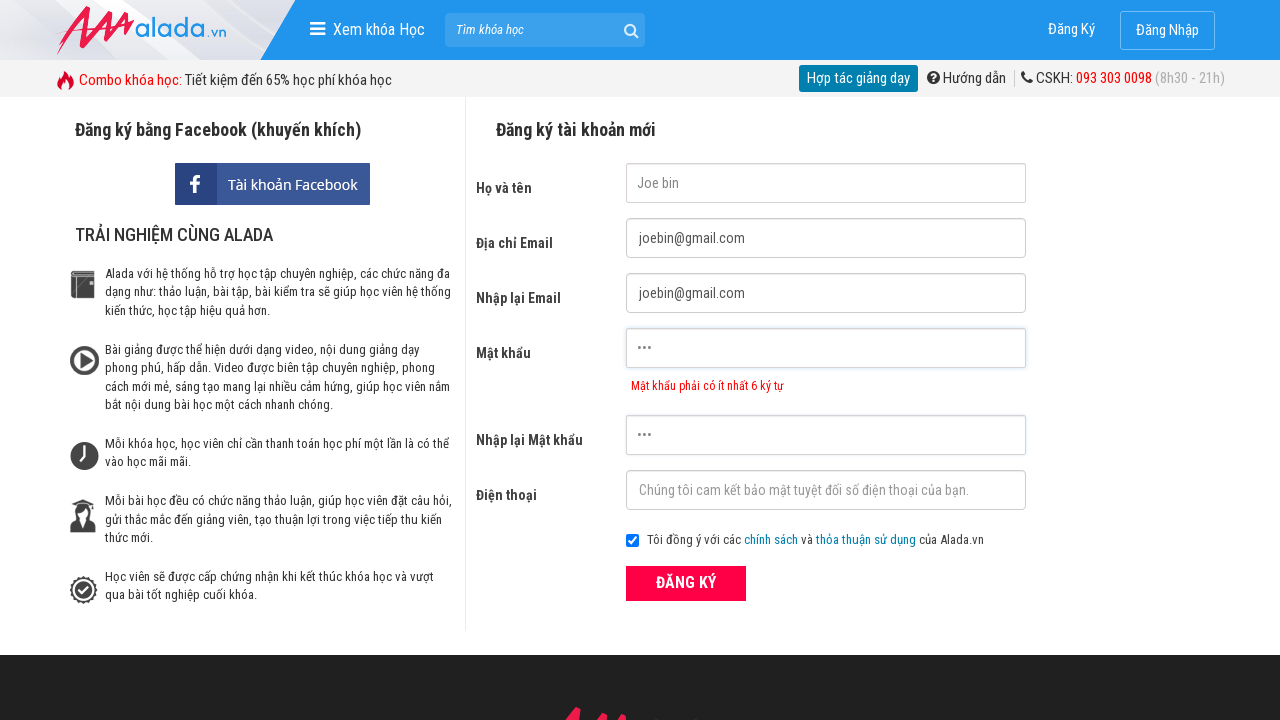

Filled phone field with '0964755453' on #txtPhone
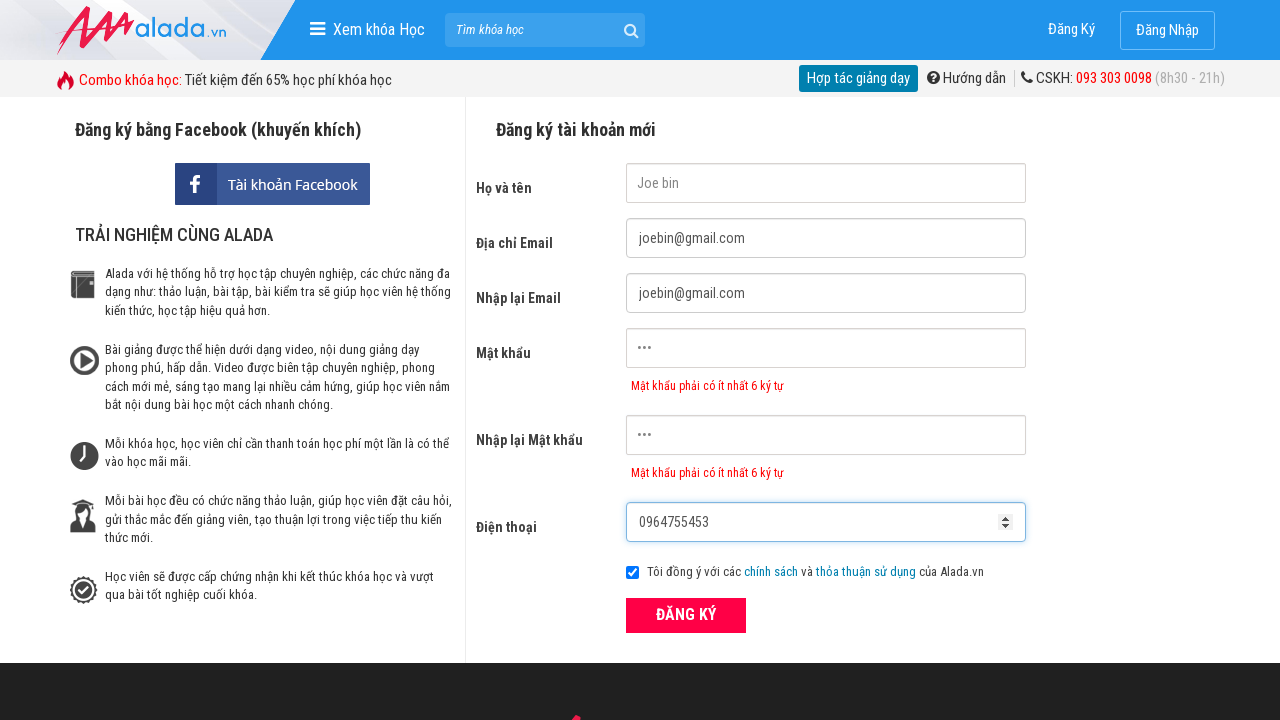

Clicked register button to submit form at (686, 615) on xpath=//button[text()='ĐĂNG KÝ' and @type='submit']
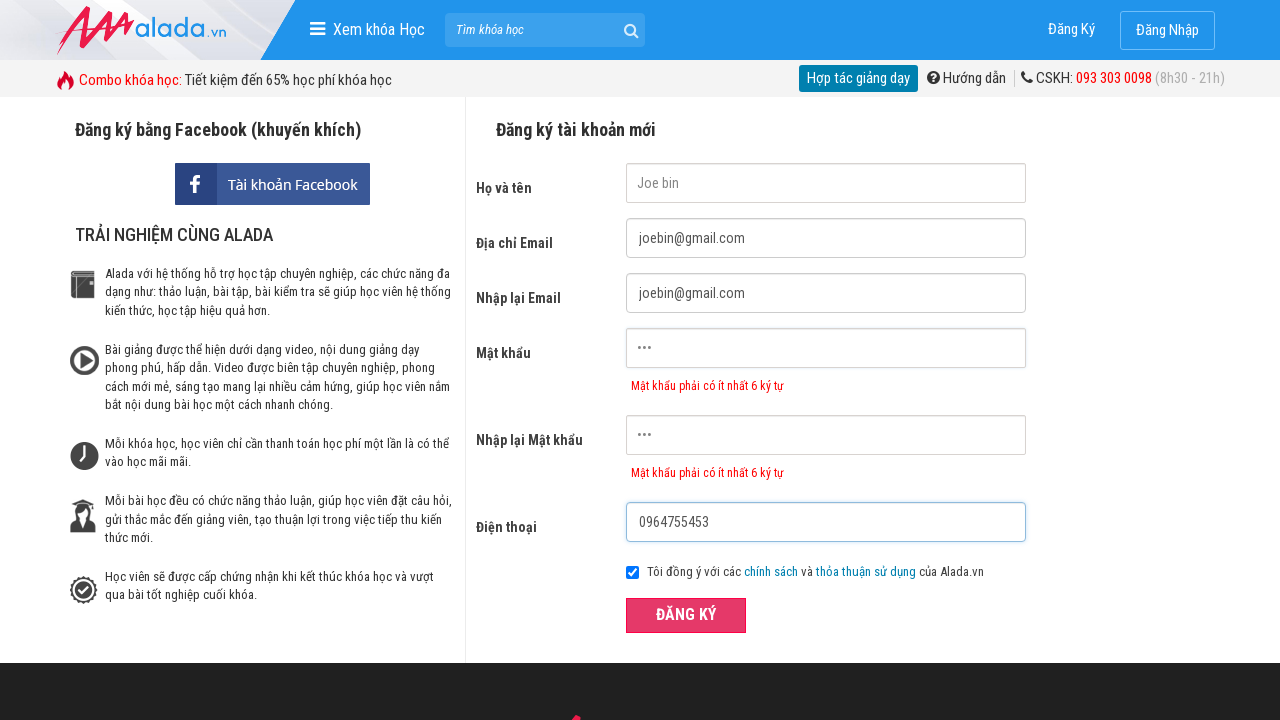

Password error message appeared
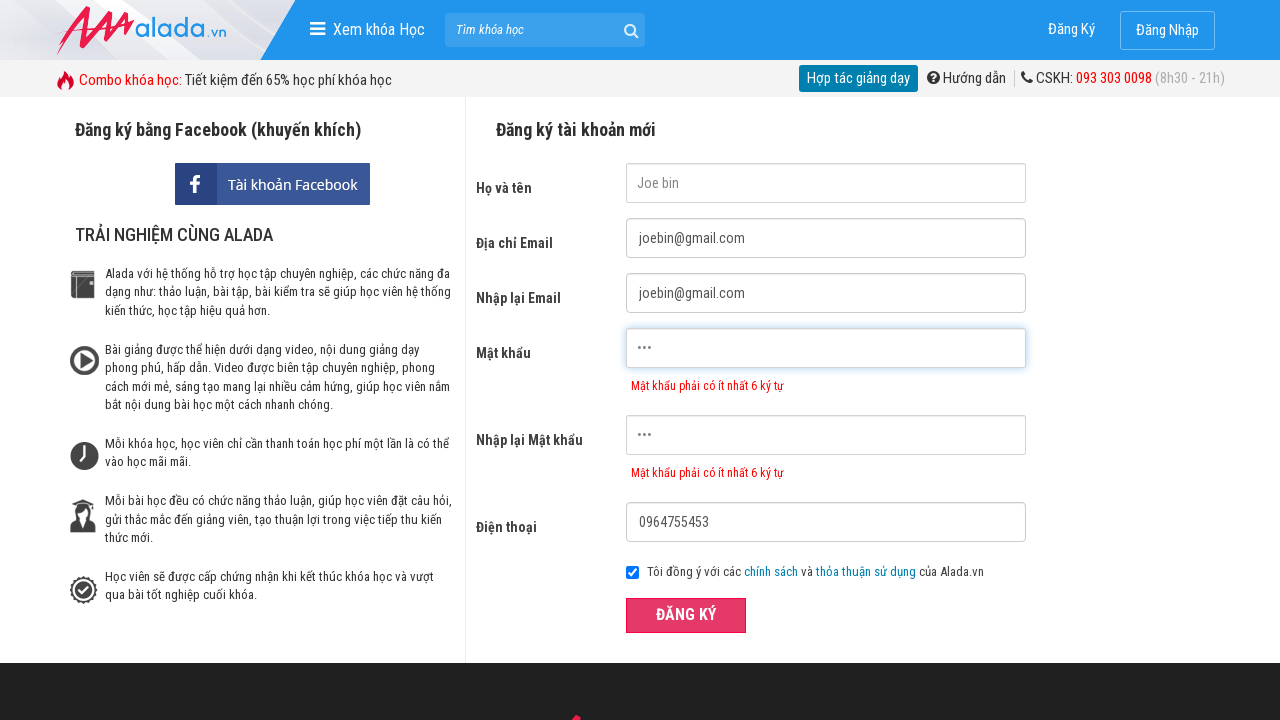

Confirm password error message appeared validating short password rejection
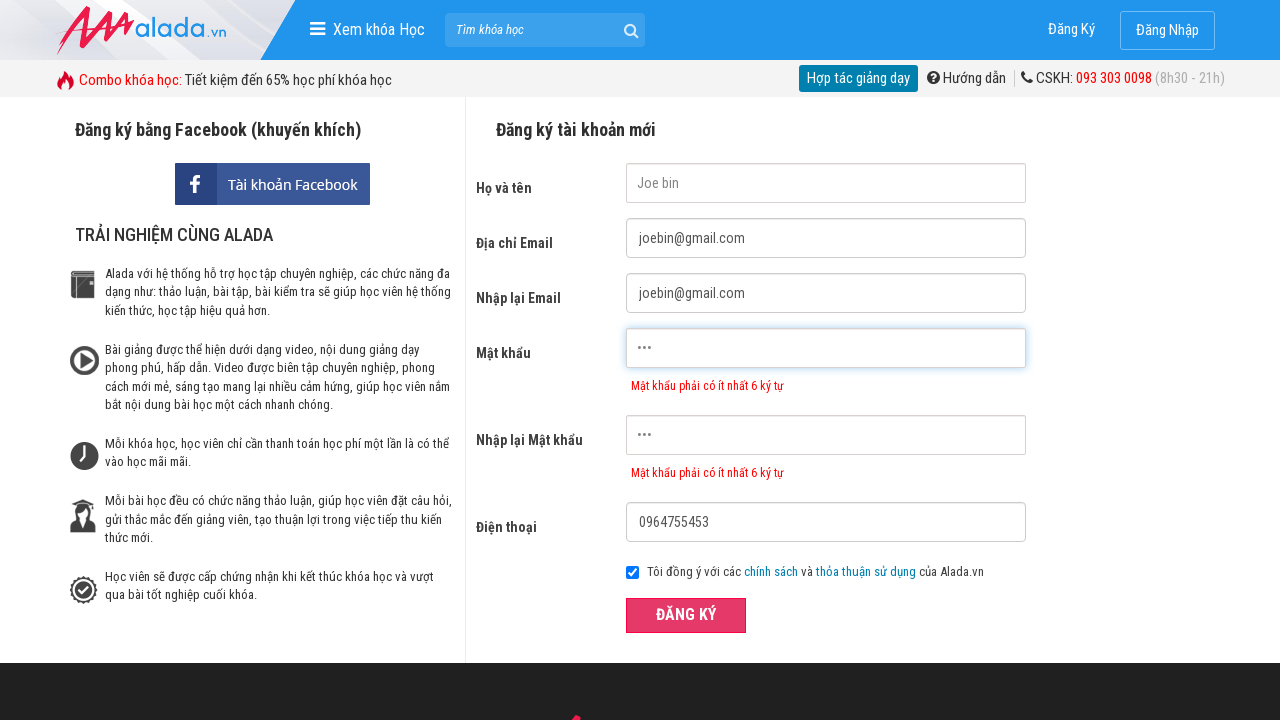

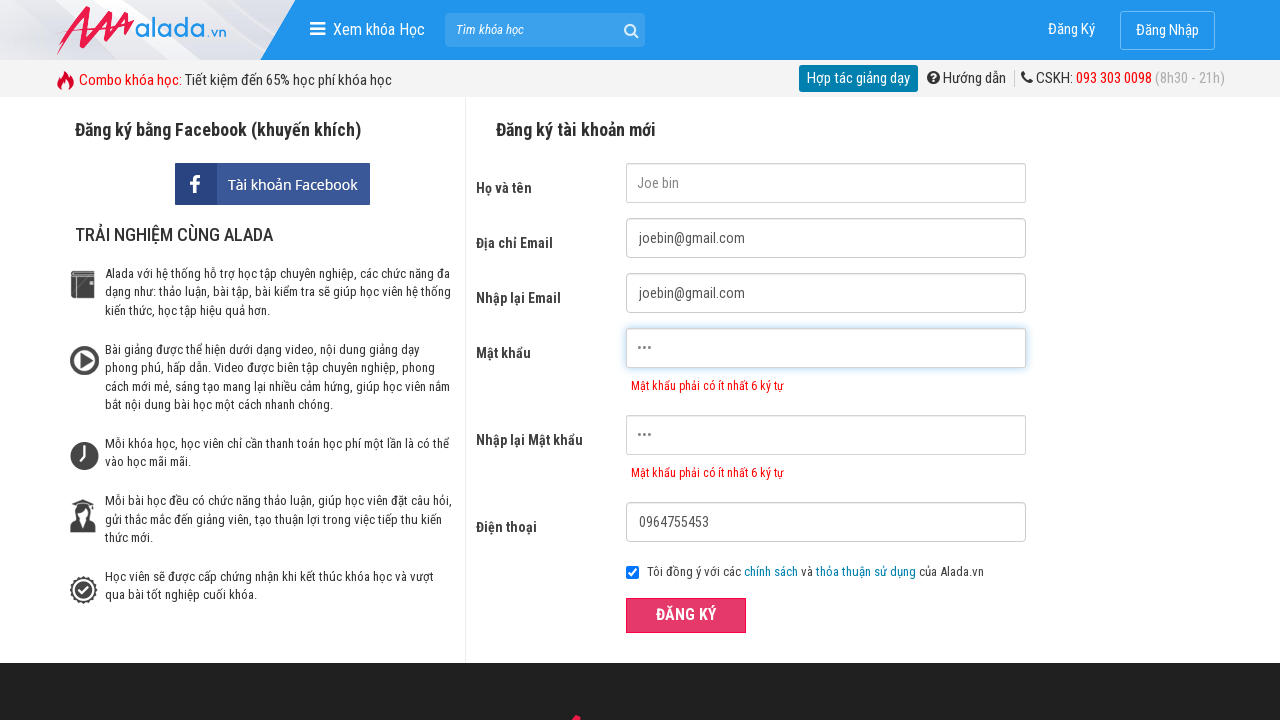